Tests a word search puzzle generator by entering words, generating a puzzle, and interacting with solve functionality on the site.

Starting URL: https://wsg.imranr.dev/

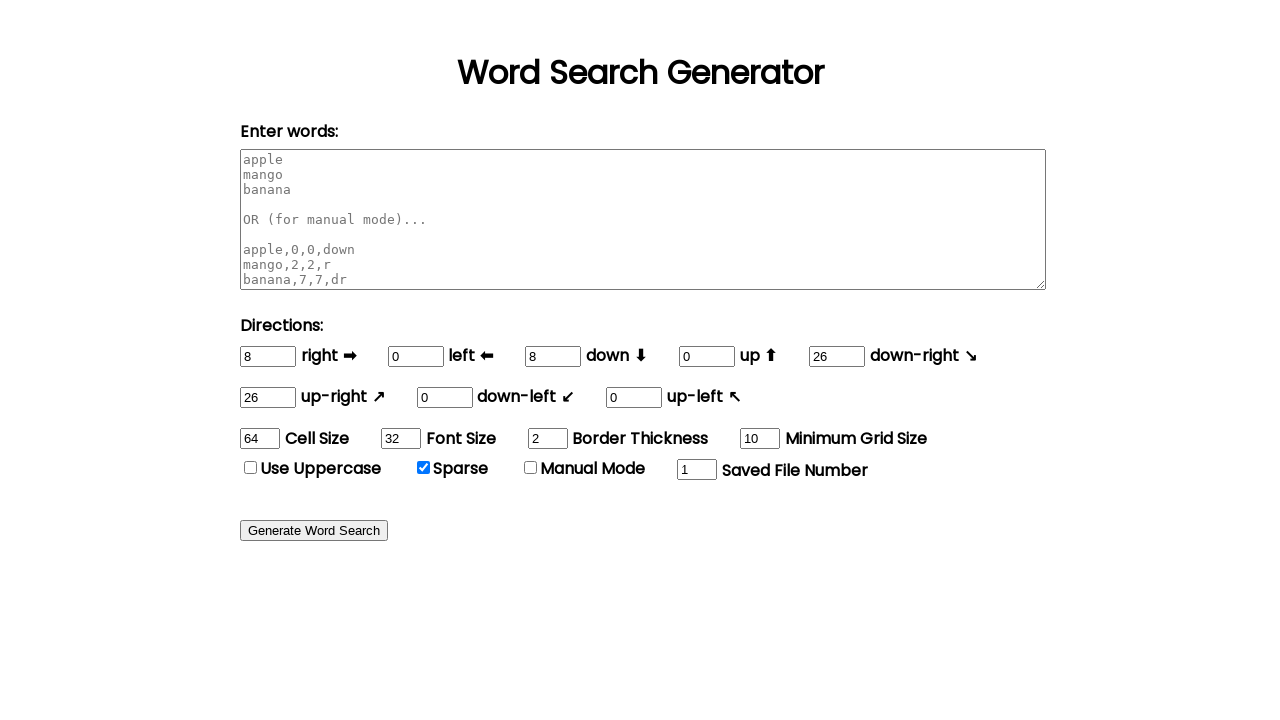

Word list input field loaded
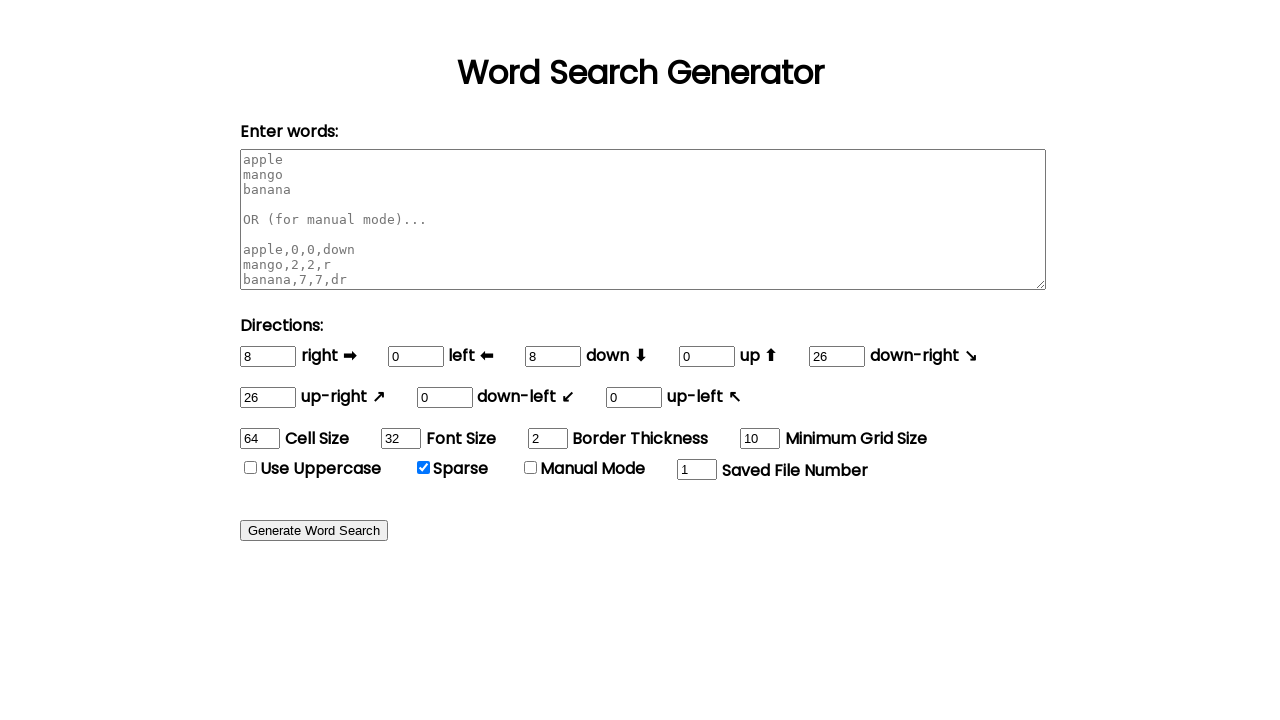

Entered words (apple, banana, cherry, orange, grape) into word list on #word-list
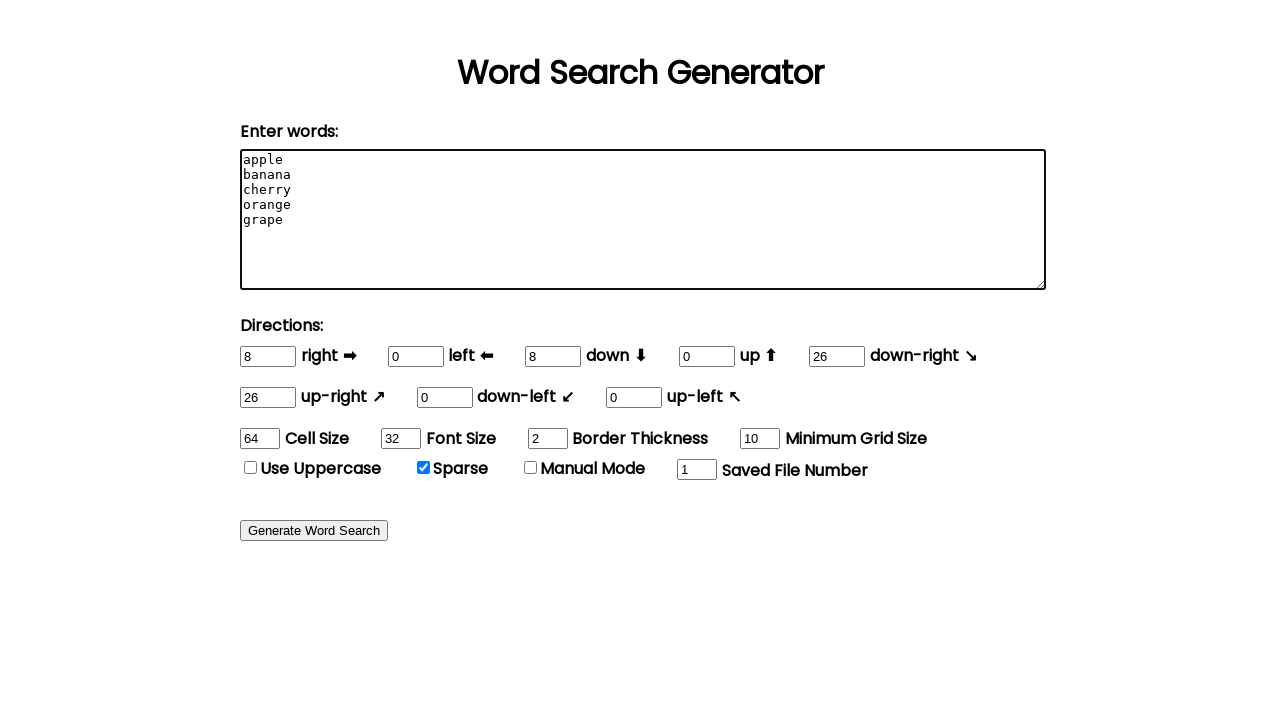

Clicked generate button to create word search puzzle at (314, 531) on #generate-btn
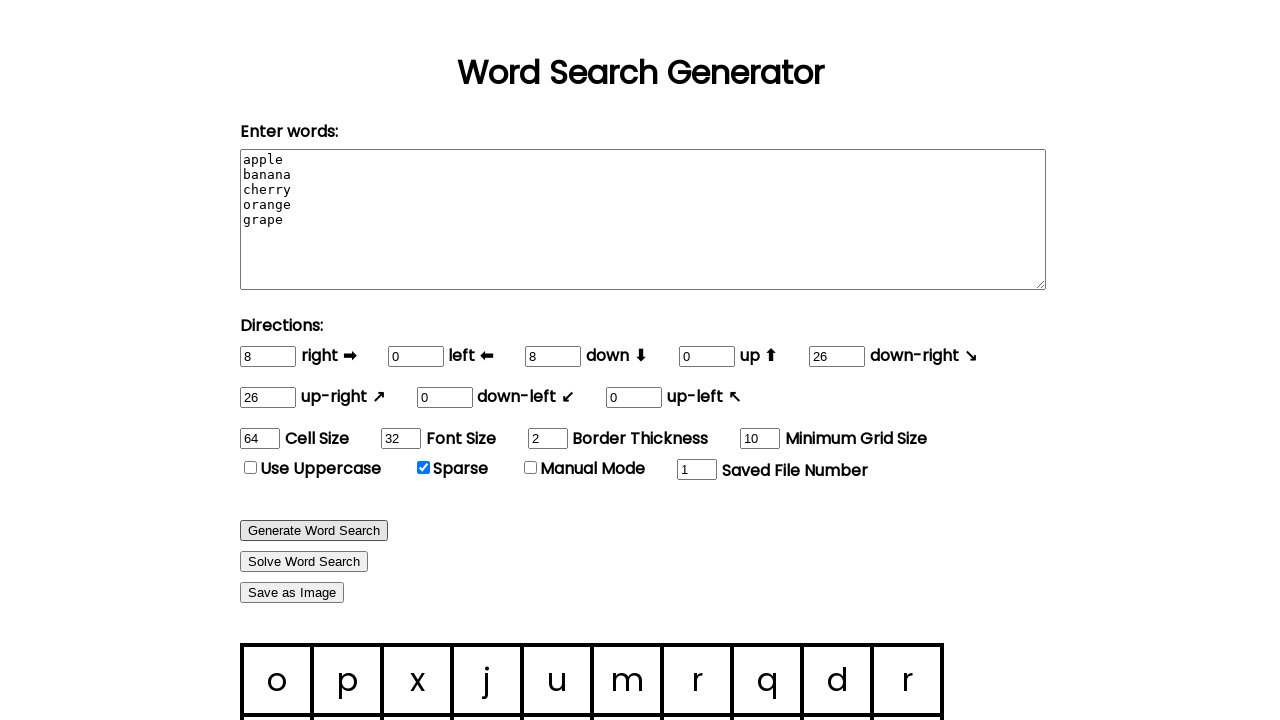

Puzzle generated and solve button is available
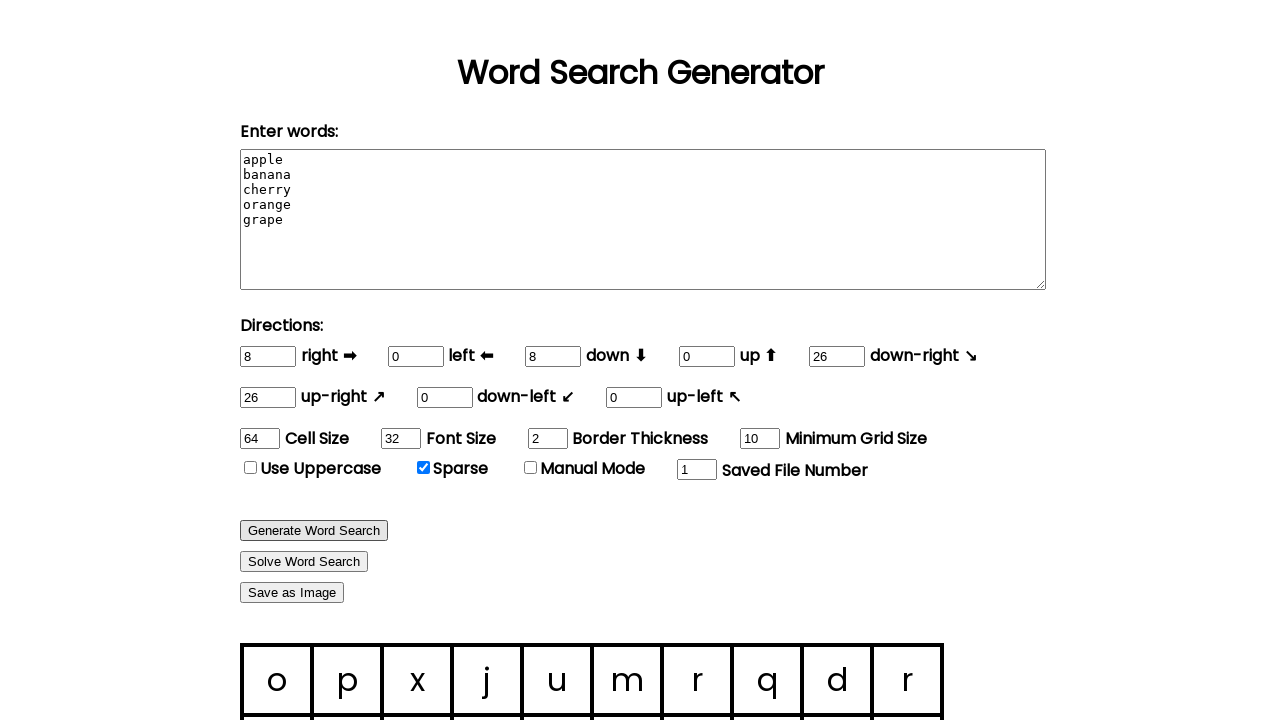

Clicked solve button to solve the word search puzzle at (304, 562) on #solve-btn
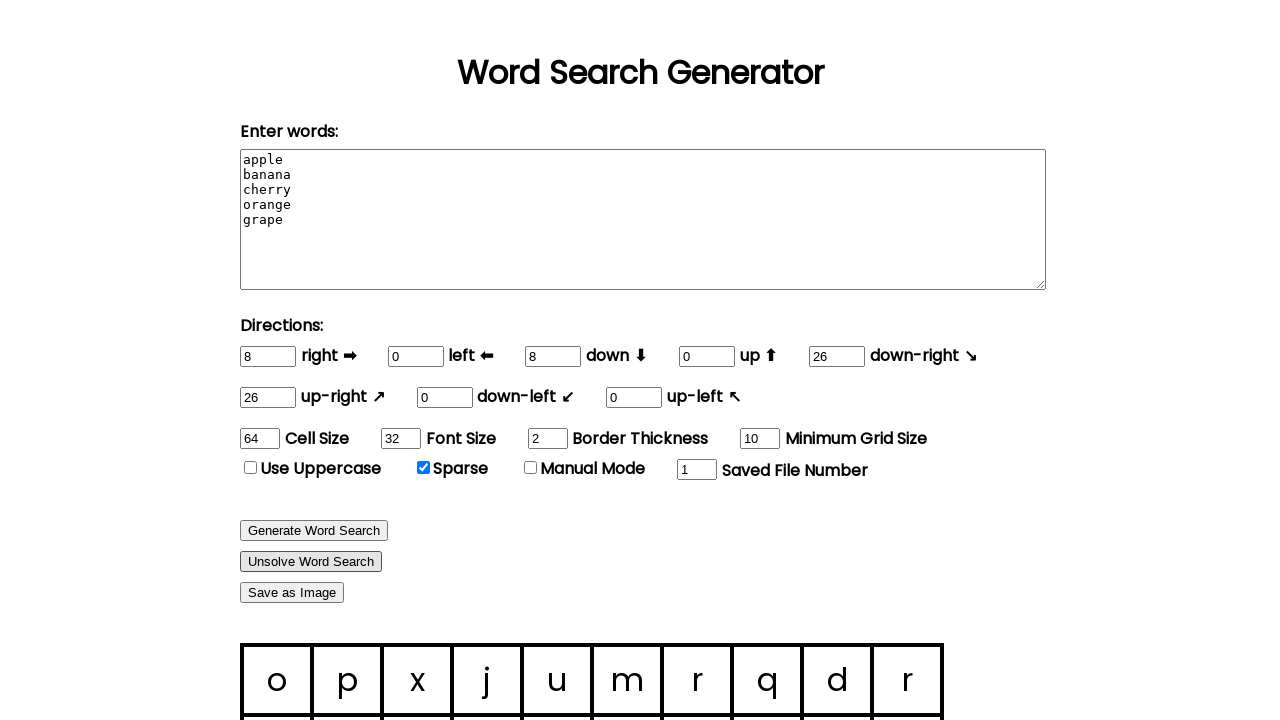

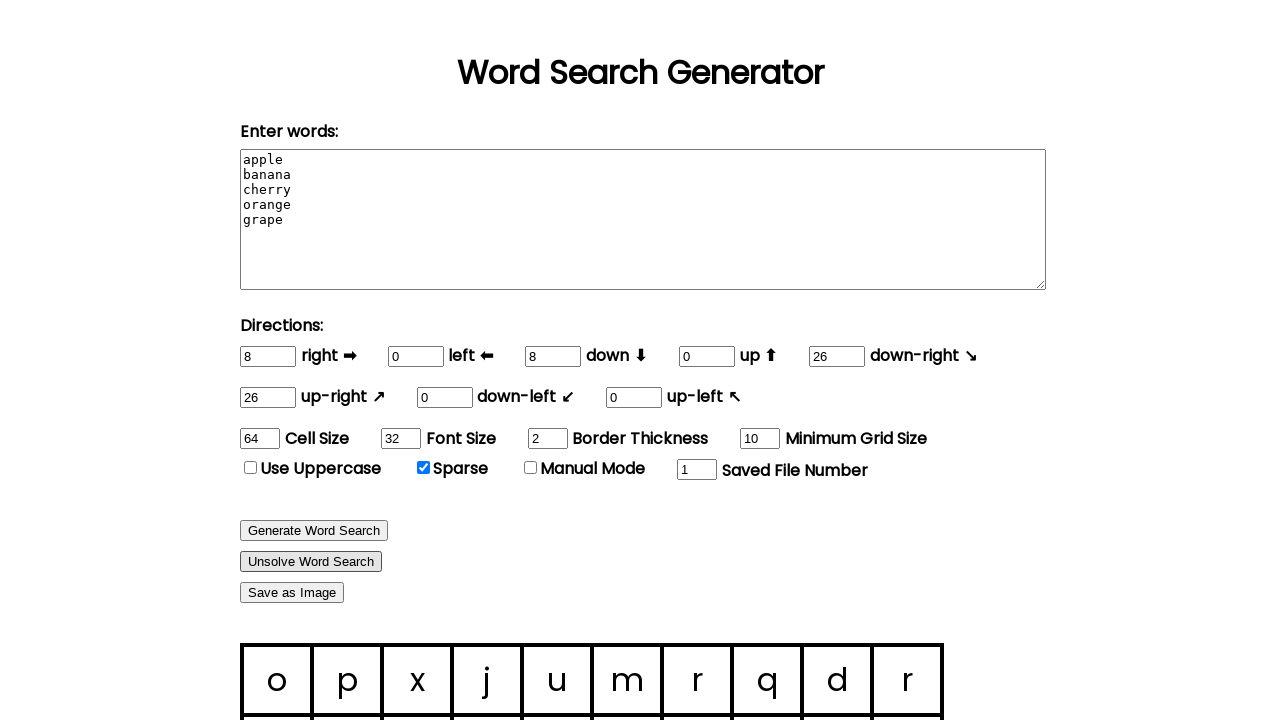